Tests handling a confirmation alert by clicking the confirm button and dismissing the alert dialog

Starting URL: https://the-internet.herokuapp.com/javascript_alerts

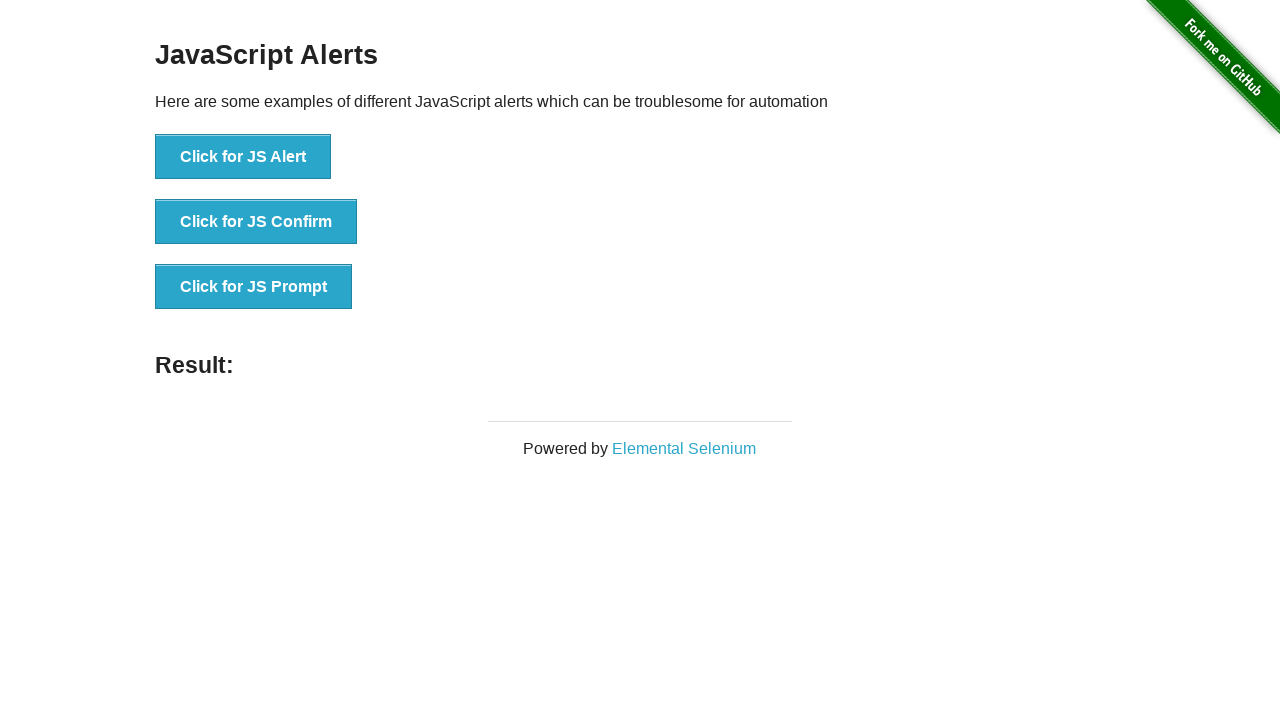

Set up dialog handler to dismiss confirmation alert
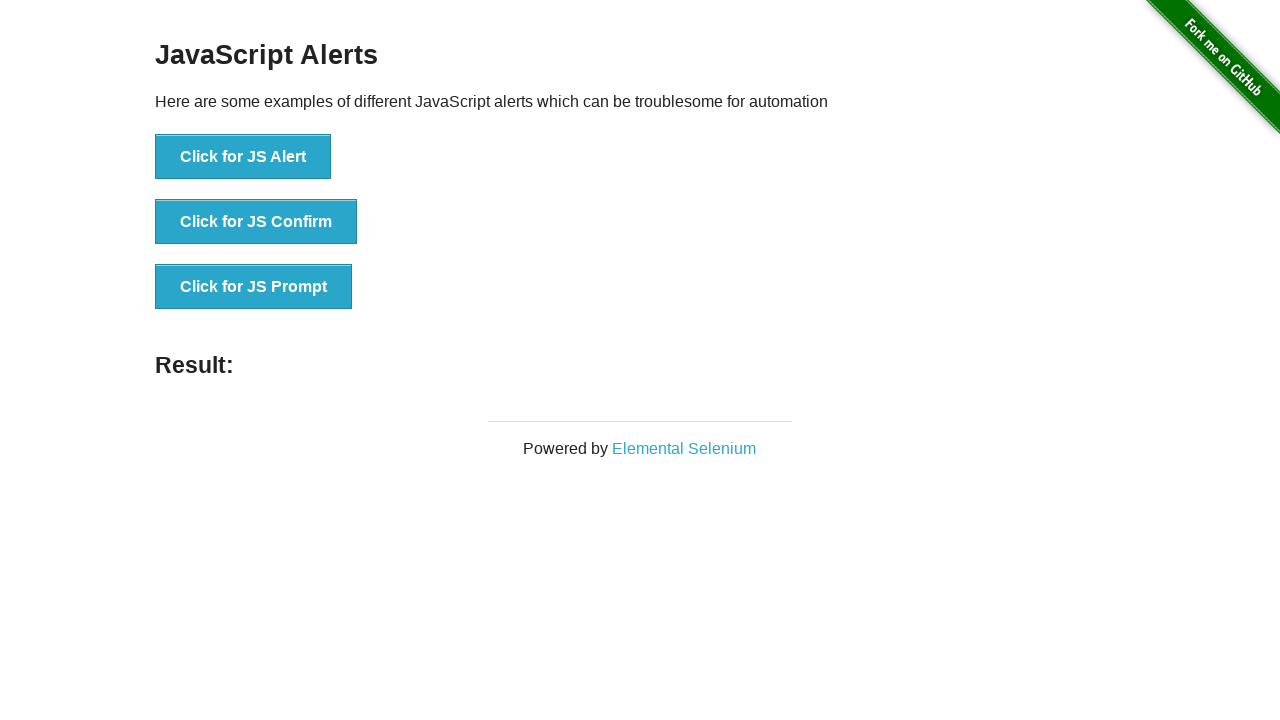

Clicked the JS Confirm button to trigger confirmation alert at (256, 222) on xpath=//button[@onclick='jsConfirm()']
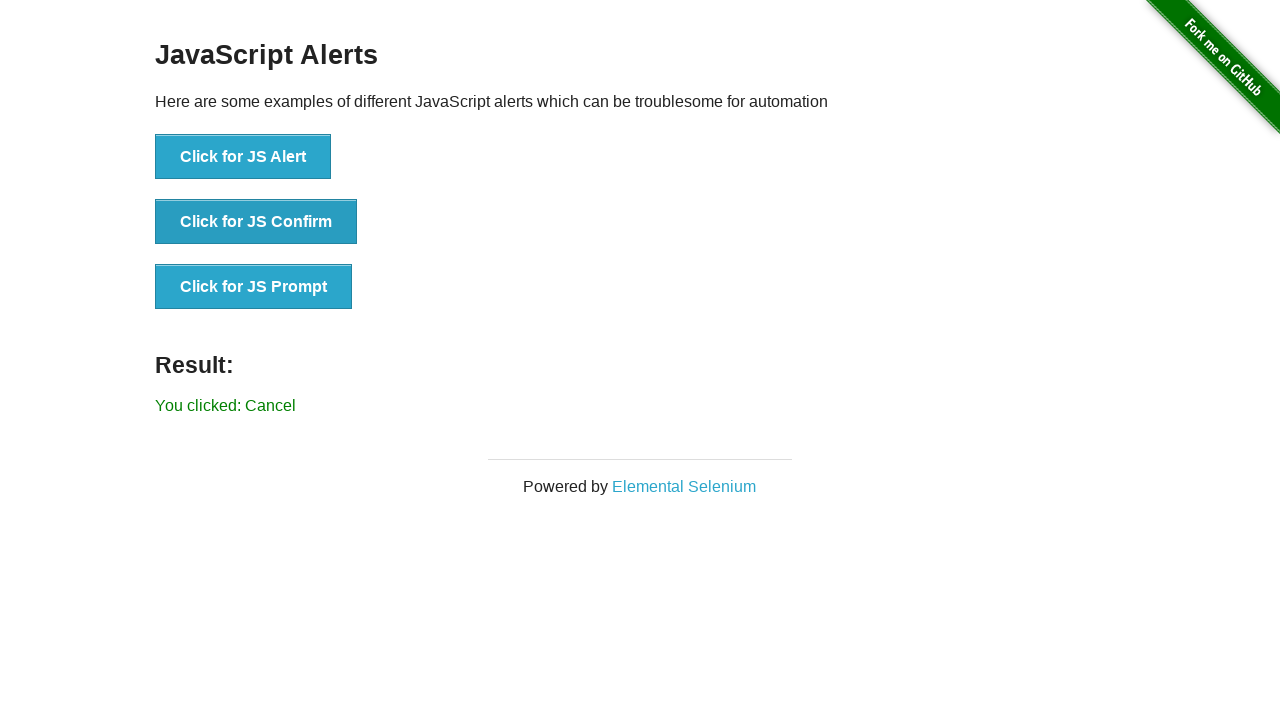

Waited for result message to appear after dismissing alert
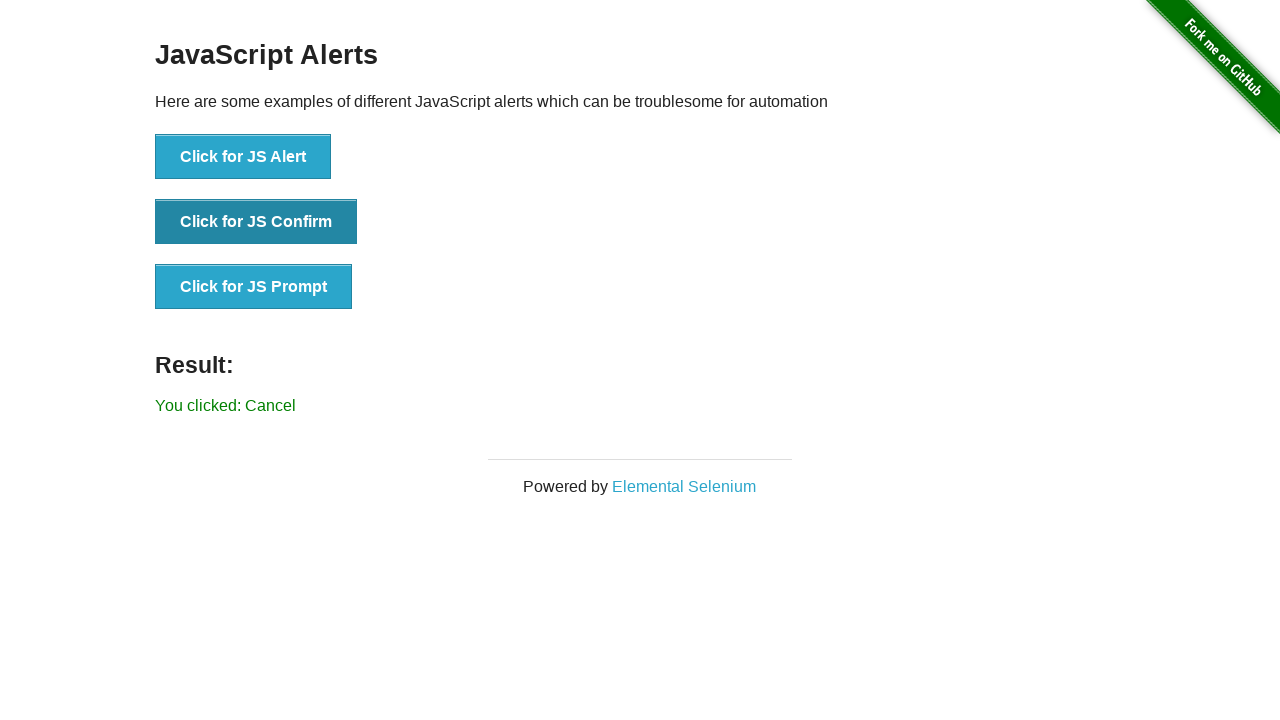

Retrieved result text: You clicked: Cancel
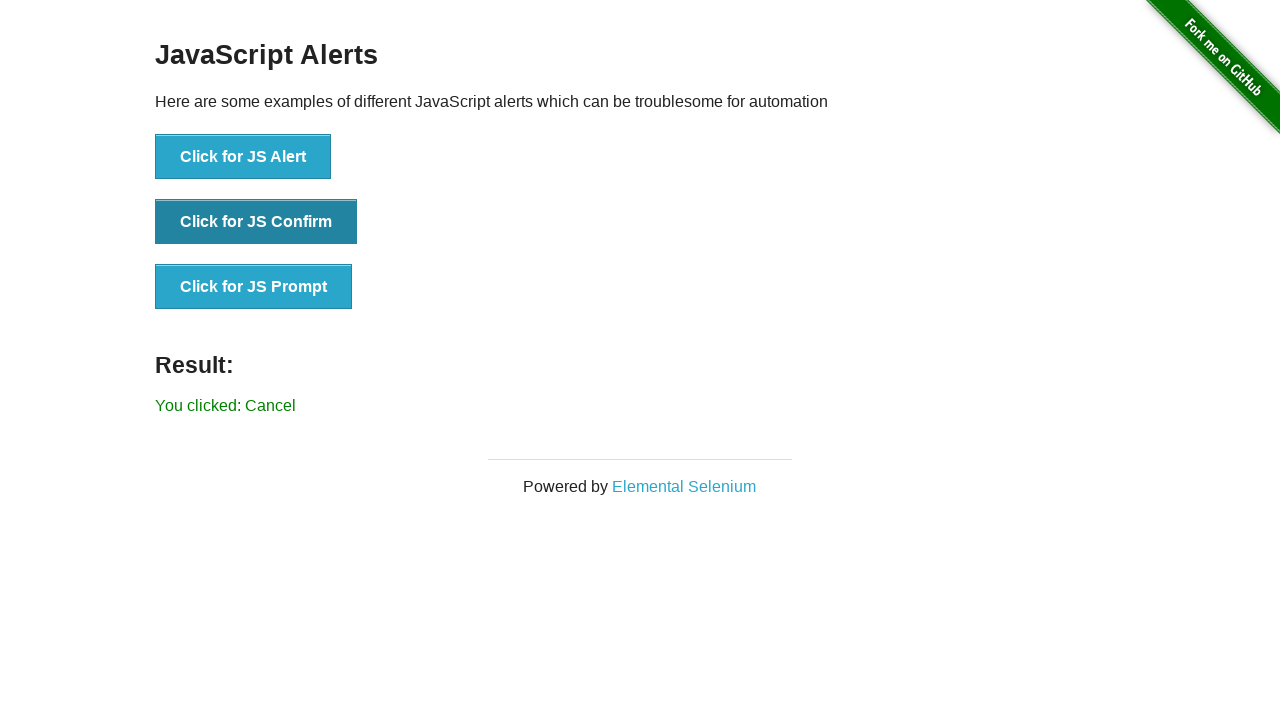

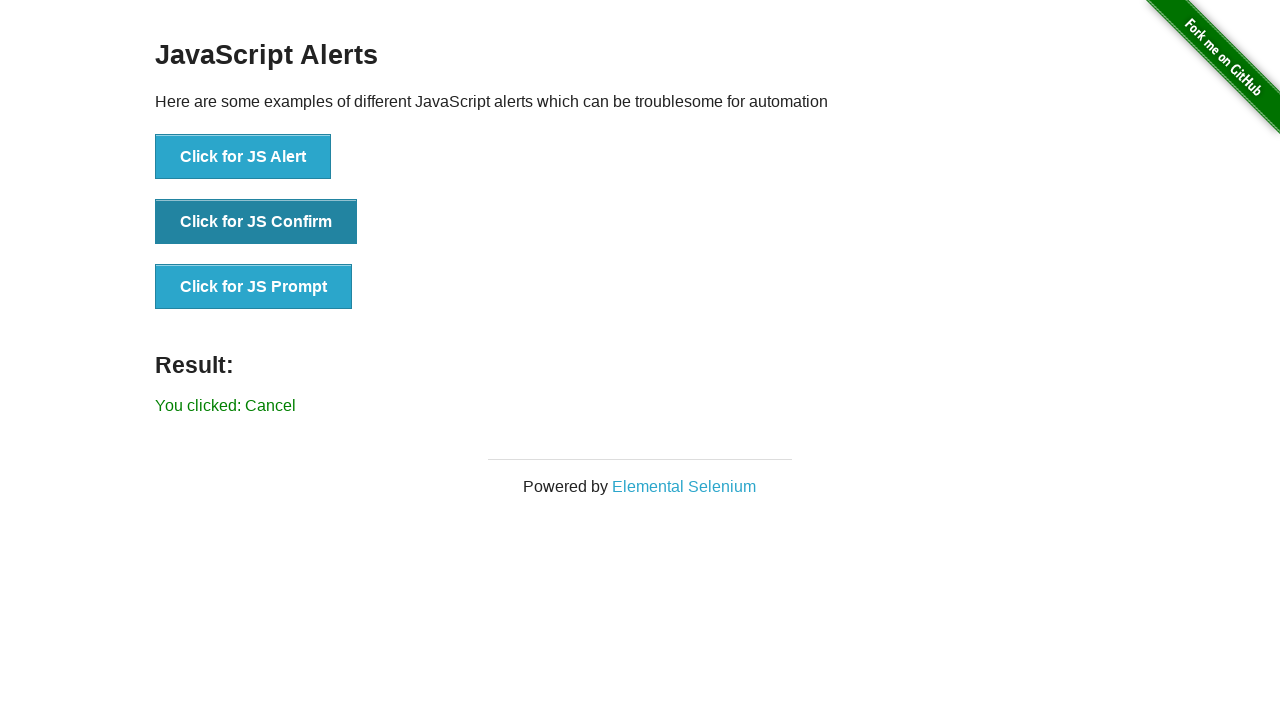